Tests filling the first-name field on a form using ID locator

Starting URL: https://formy-project.herokuapp.com/form

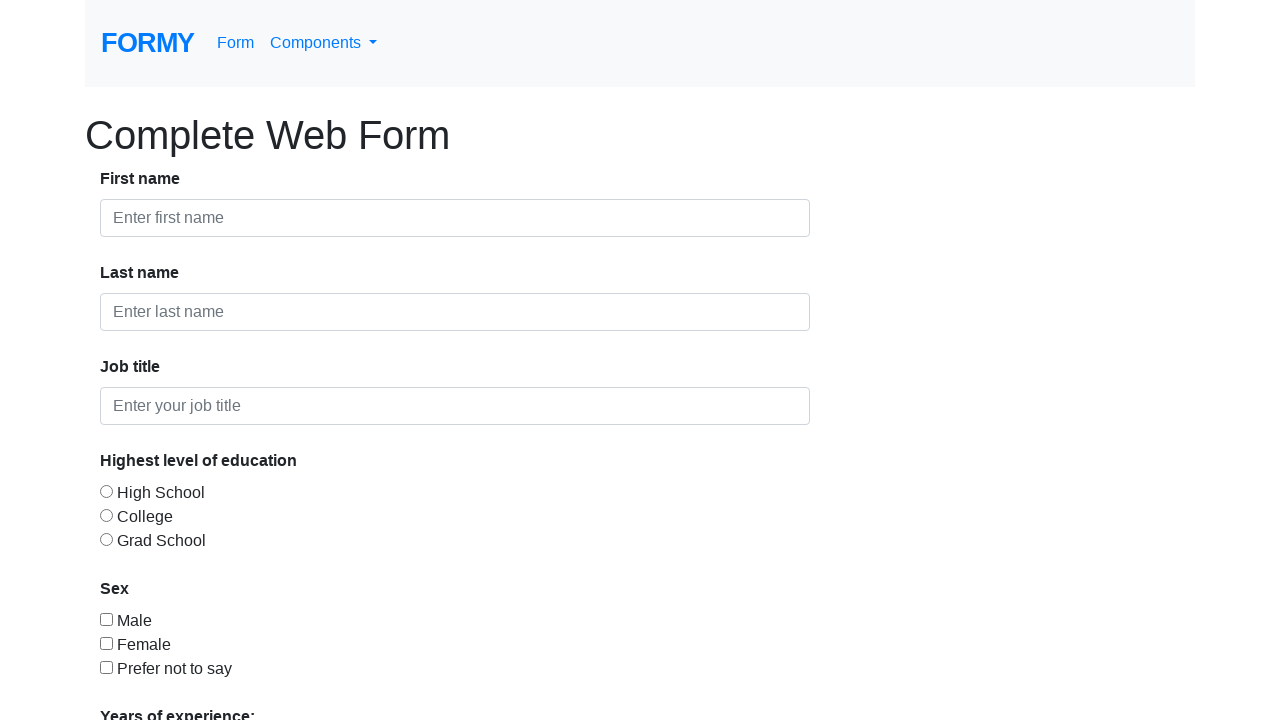

Navigated to form page at https://formy-project.herokuapp.com/form
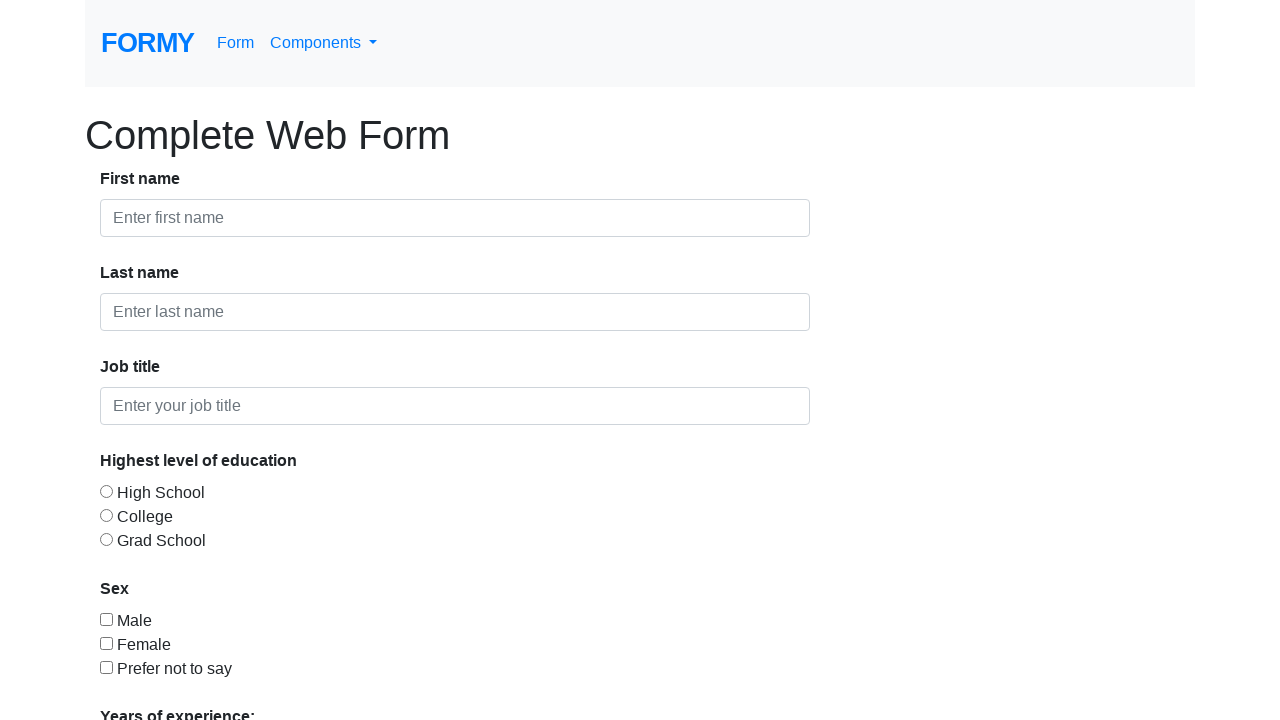

Filled first-name field with 'Florentina' using ID locator on #first-name
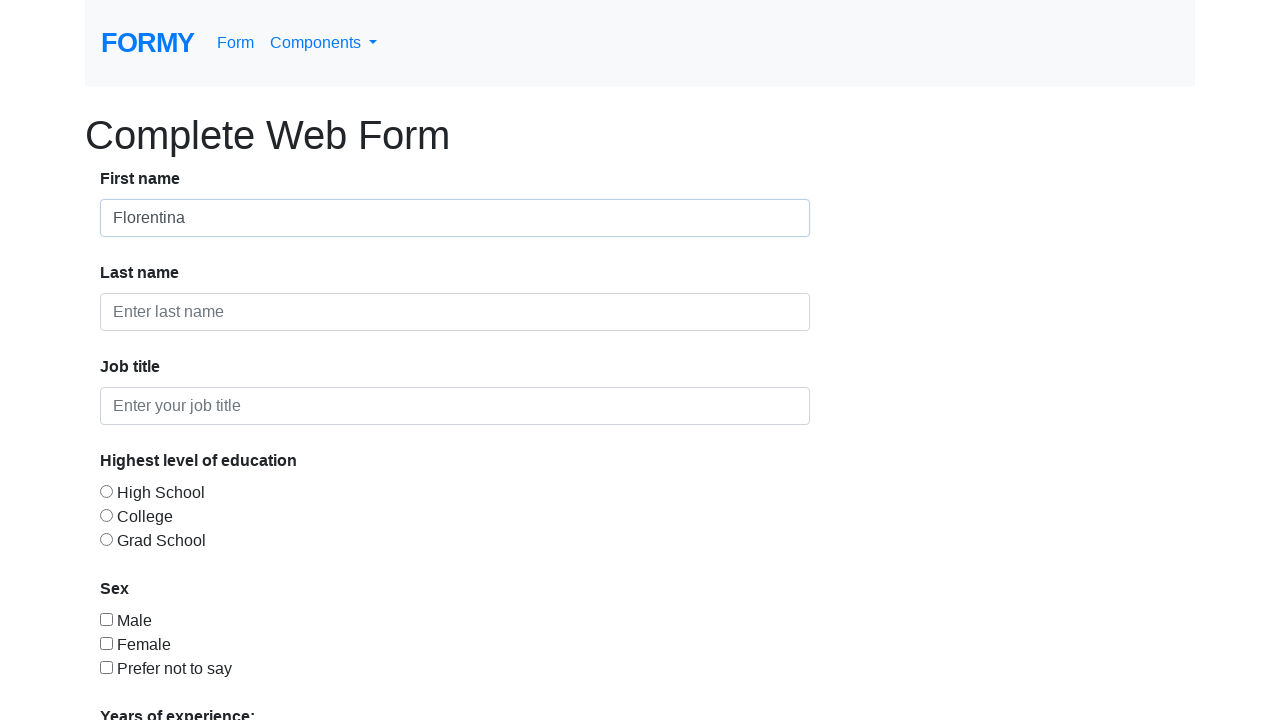

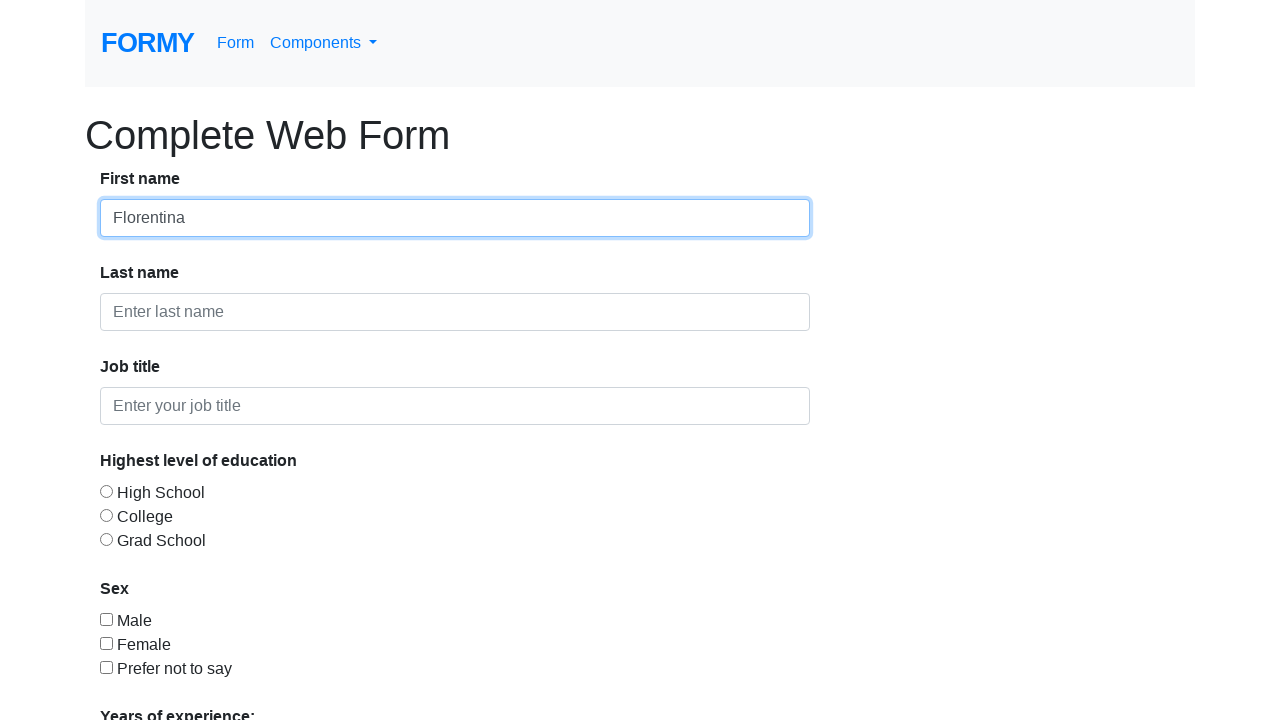